Tests navigation toggle on shimabox.net by clicking the navbar toggler and then clicking the GitHub link

Starting URL: https://shimabox.net

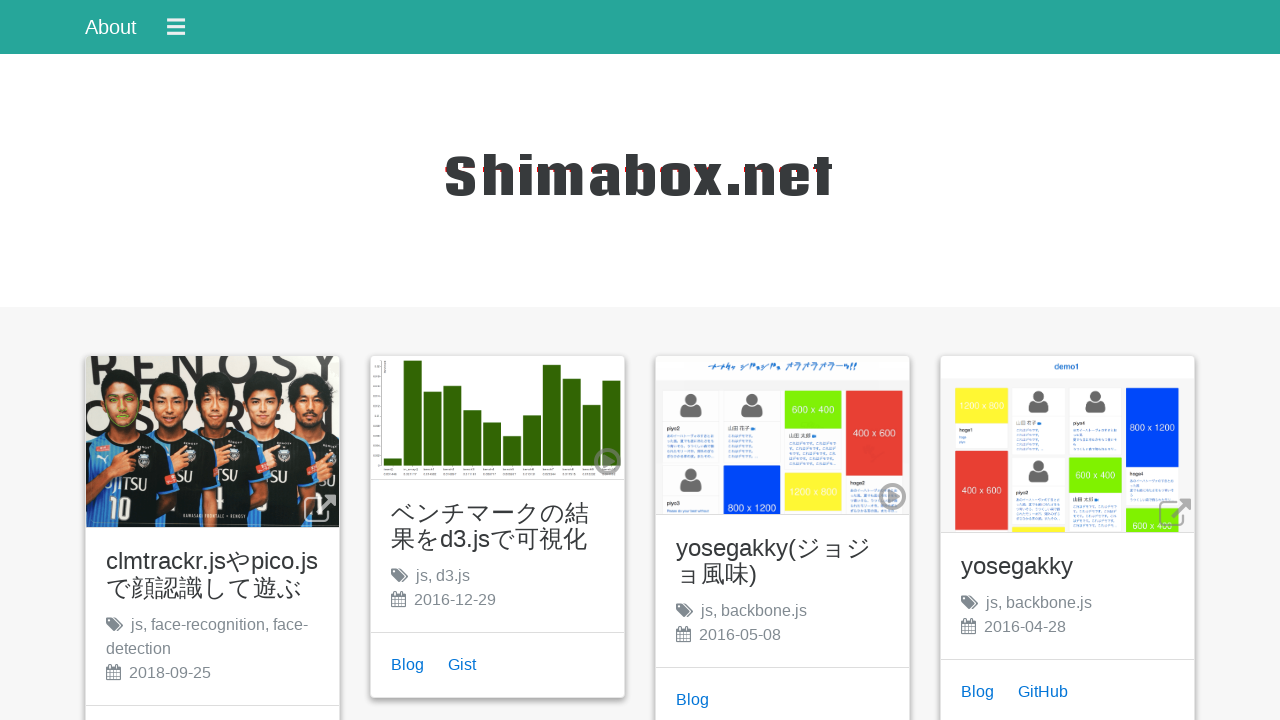

Waited for navbar toggler button to become visible
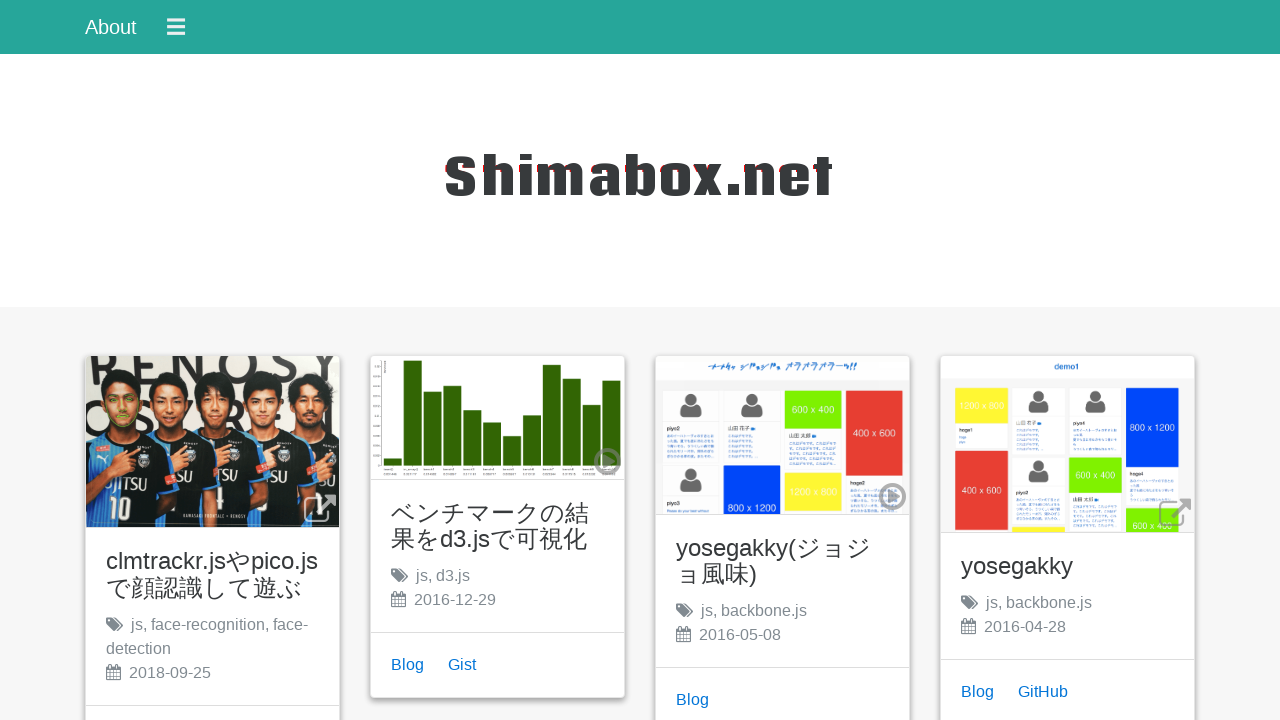

Clicked navbar toggler button to open navigation menu at (176, 27) on #app button.navbar-toggler
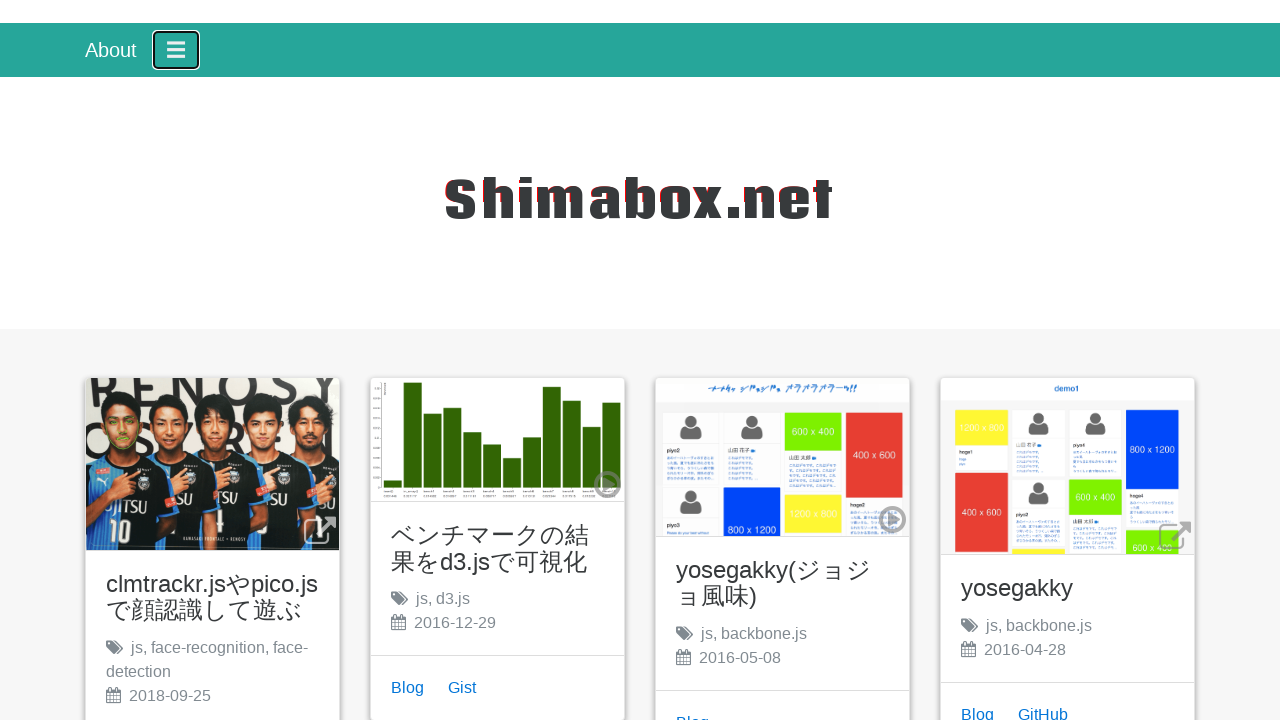

Waited for GitHub link to become visible in navbar
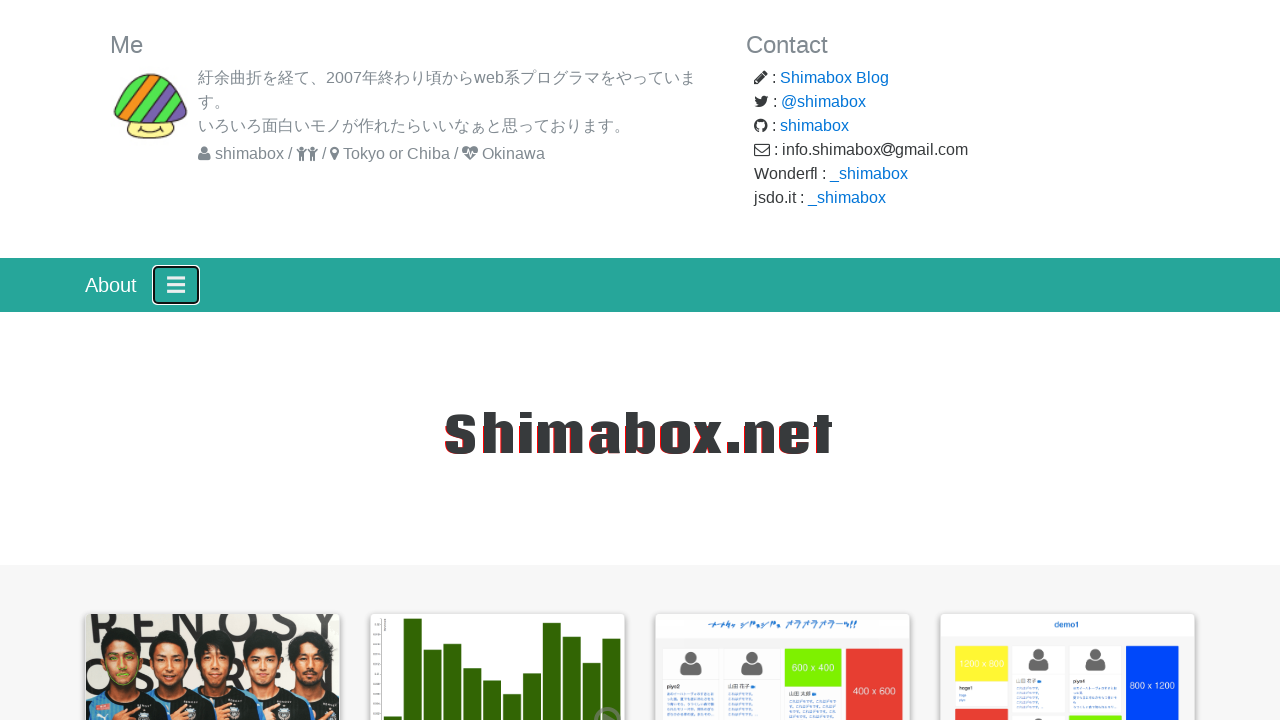

Clicked GitHub link in navigation menu at (814, 126) on #navbar-header i.fa-github + a
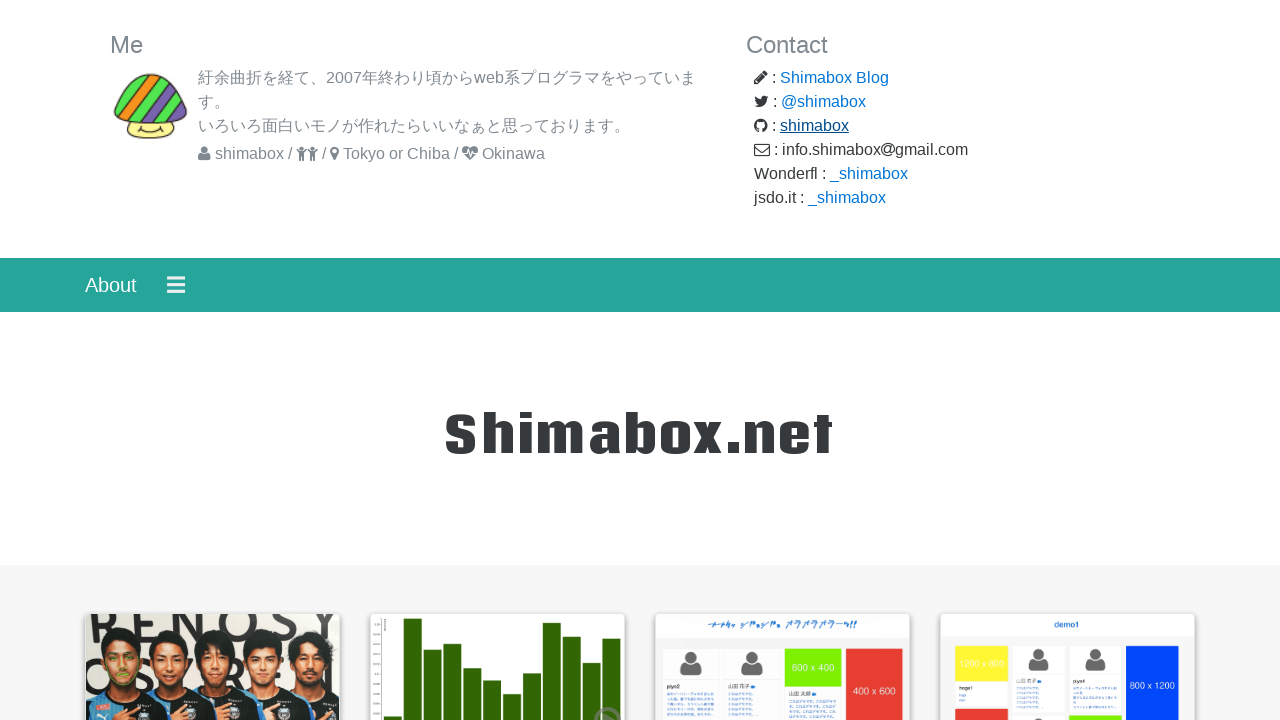

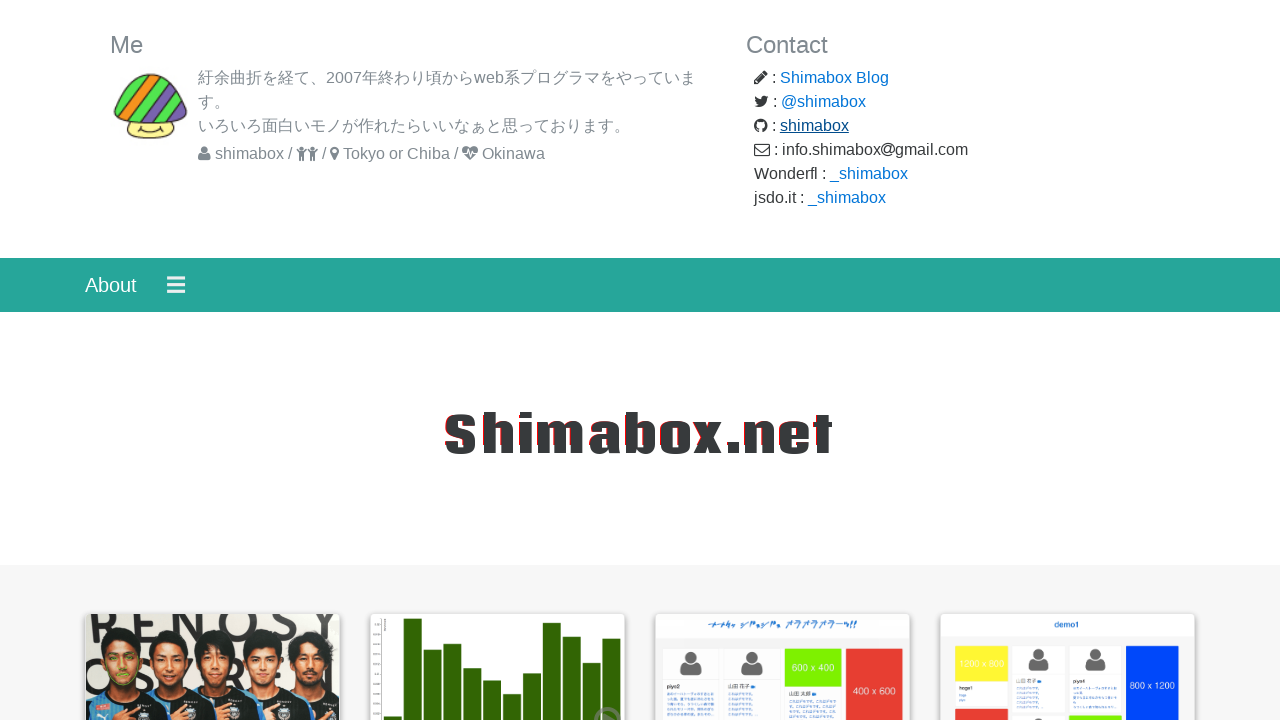